Verifies the header navigation bar in Firefox by clicking through Overview, Generate API Key, Authentication, Recover API Key, and Browse APIs menu items

Starting URL: https://api.nasa.gov/

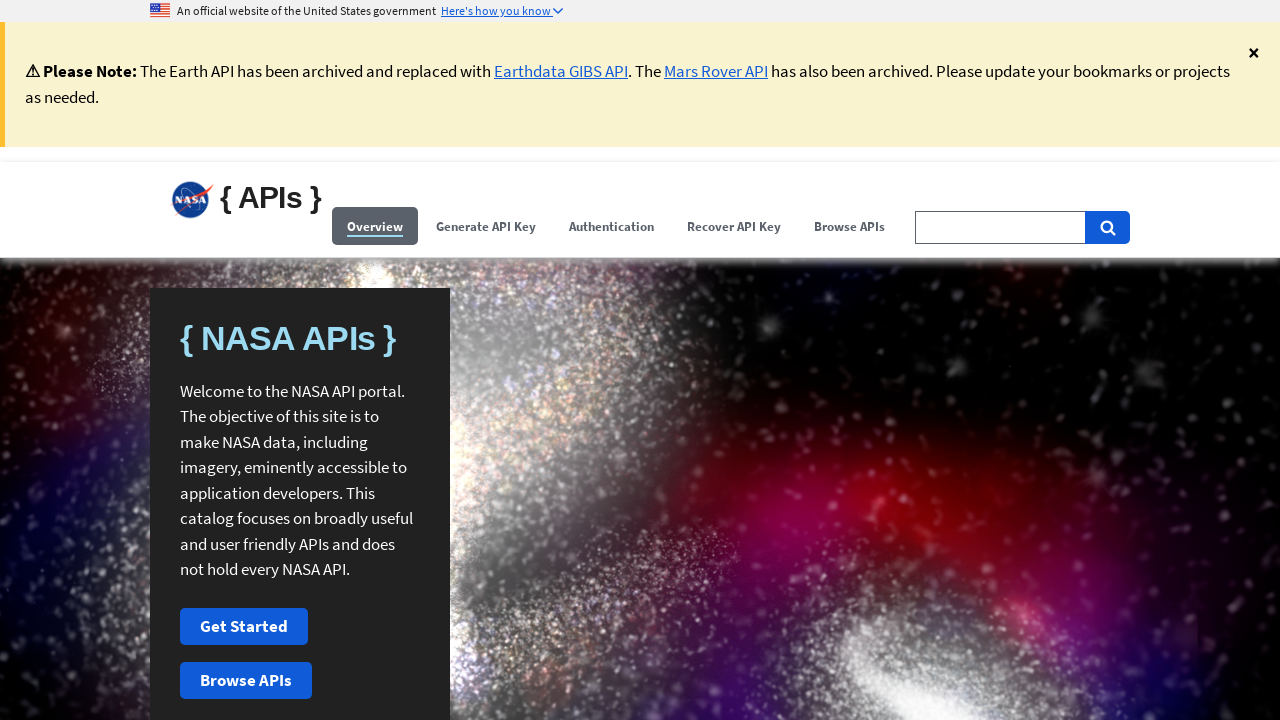

Page loaded and favicon appeared
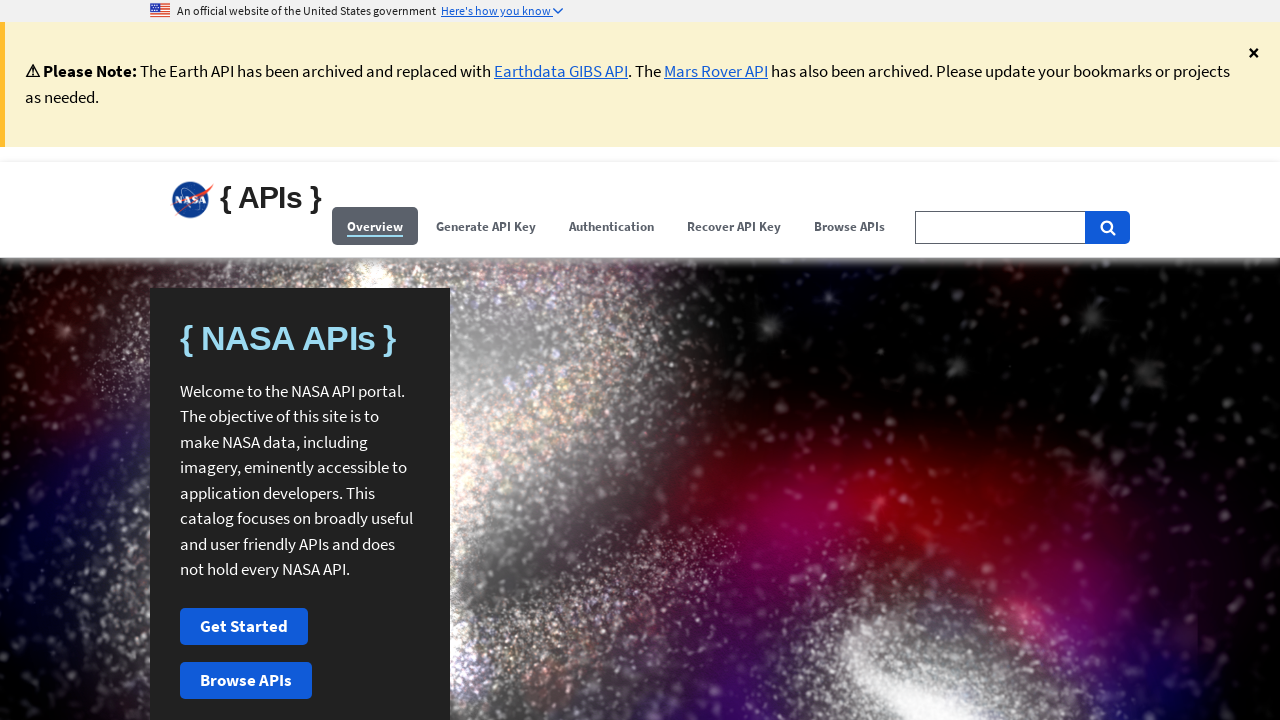

Clicked Overview menu item at (375, 226) on (//span[contains(.,'Overview')])[1]
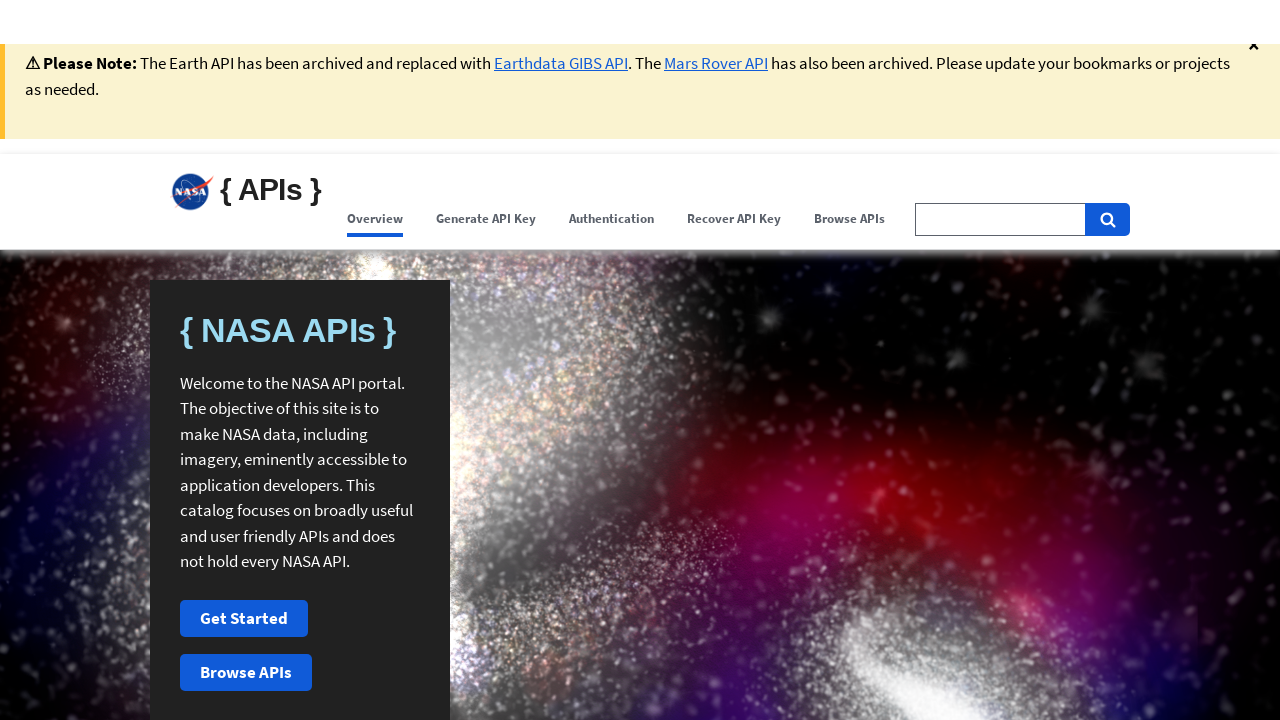

Overview section loaded and visible with NASA APIs header
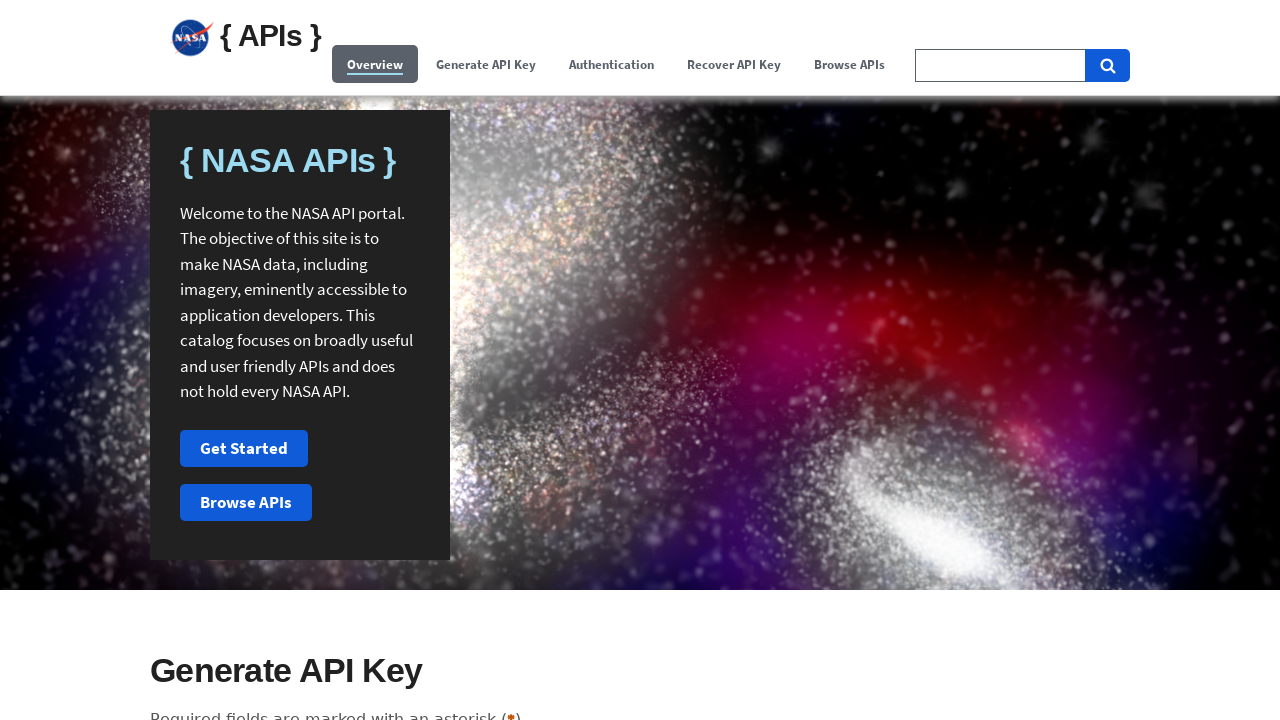

Clicked Generate API Key menu item at (486, 64) on (//span[contains(.,'Generate API Key')])[1]
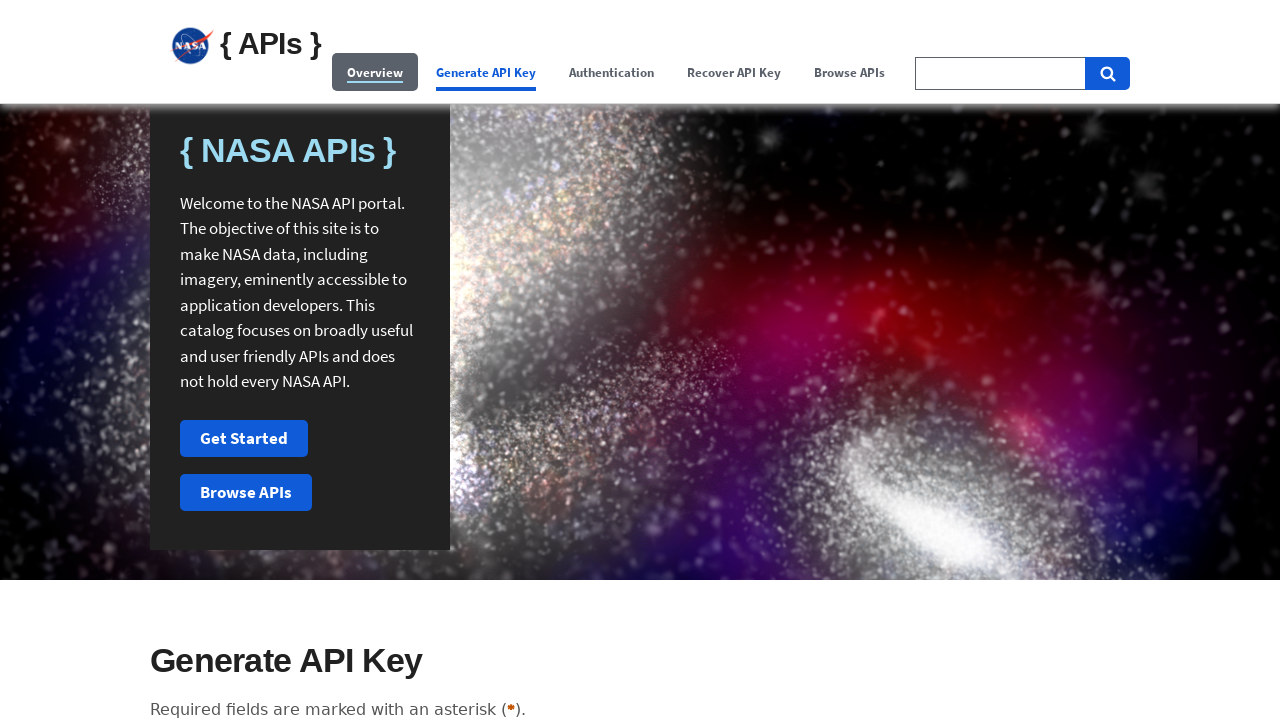

Generate API Key section loaded and visible
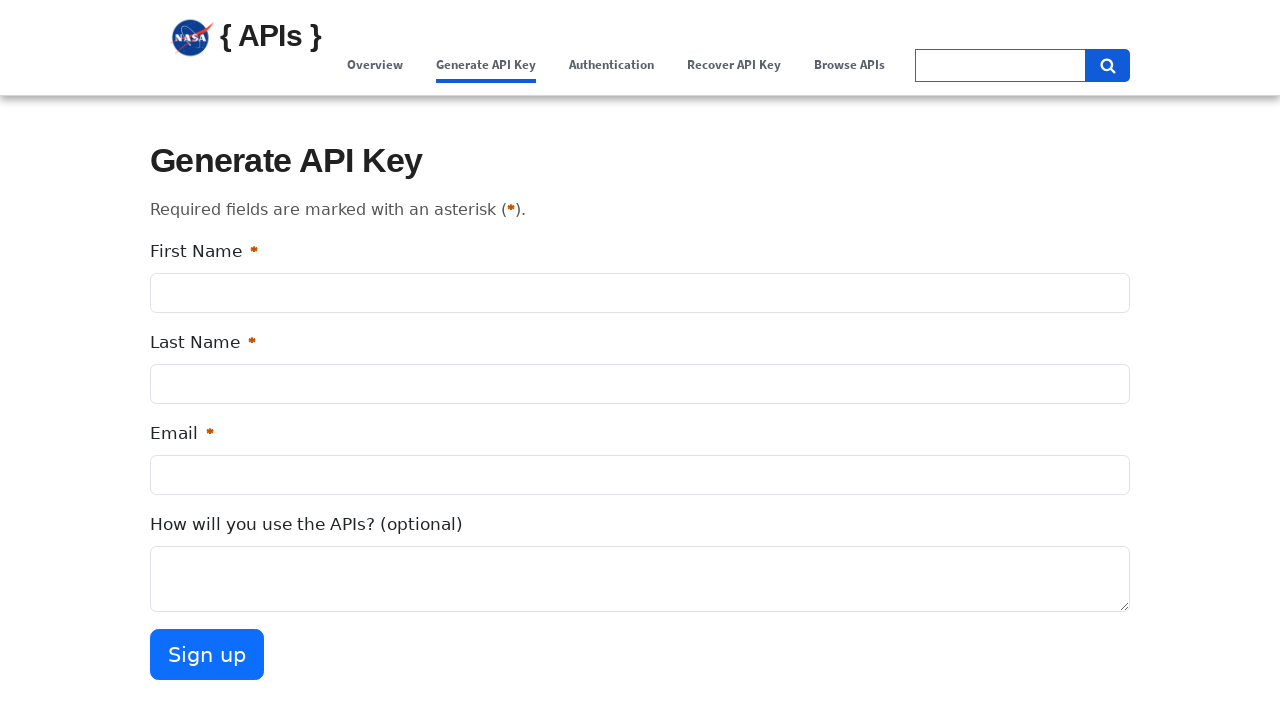

Clicked Authentication menu item at (612, 64) on (//span[contains(.,'Authentication')])[1]
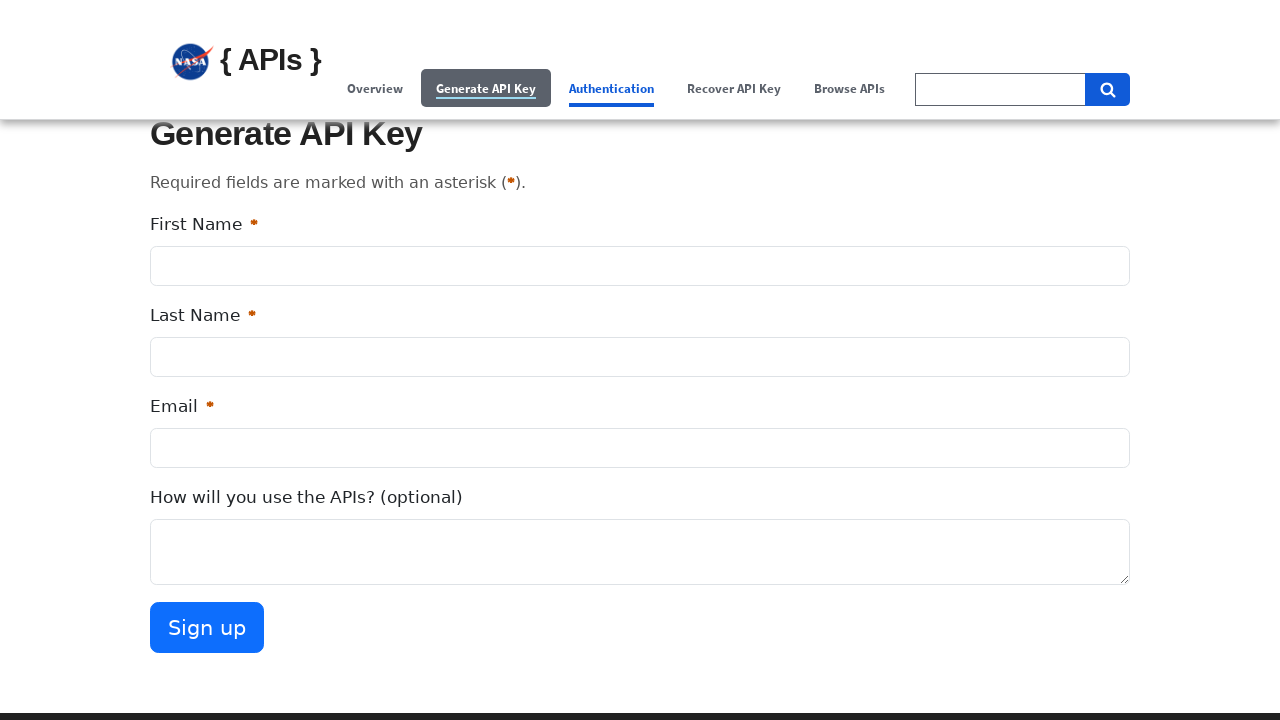

Authentication section loaded and visible
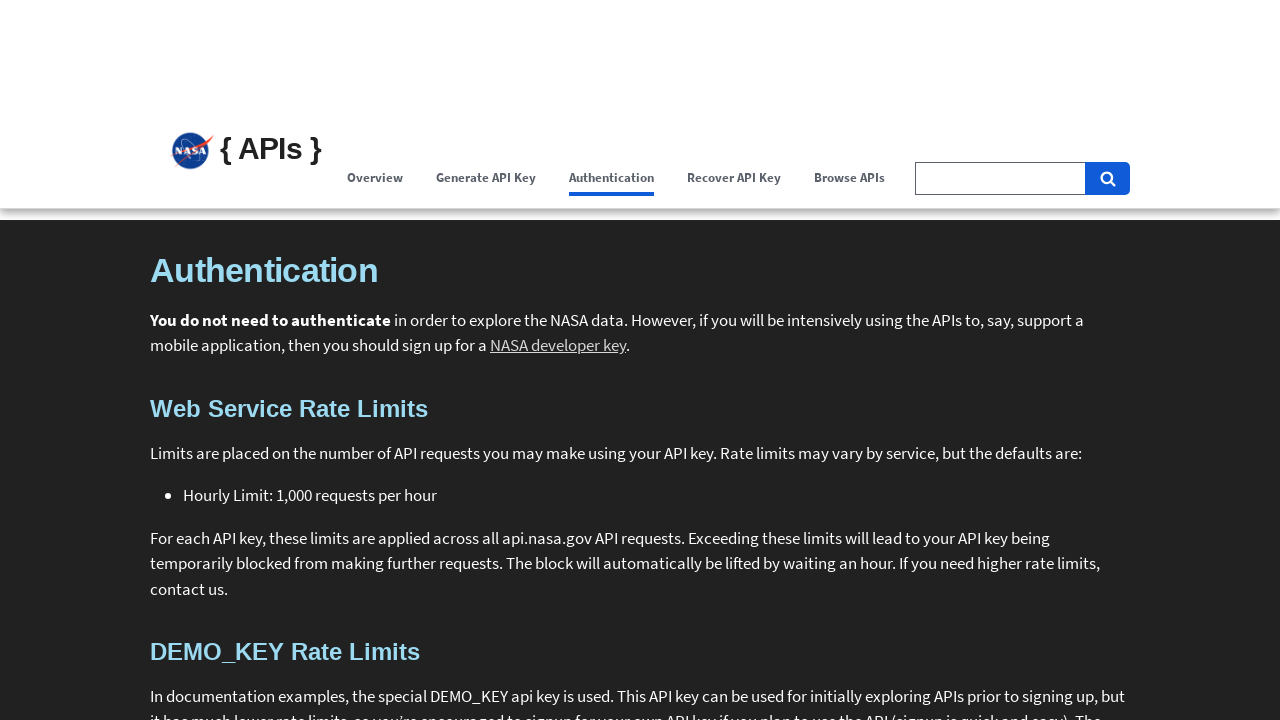

Clicked Recover API Key menu item at (734, 64) on (//span[contains(.,'Recover API Key')])[1]
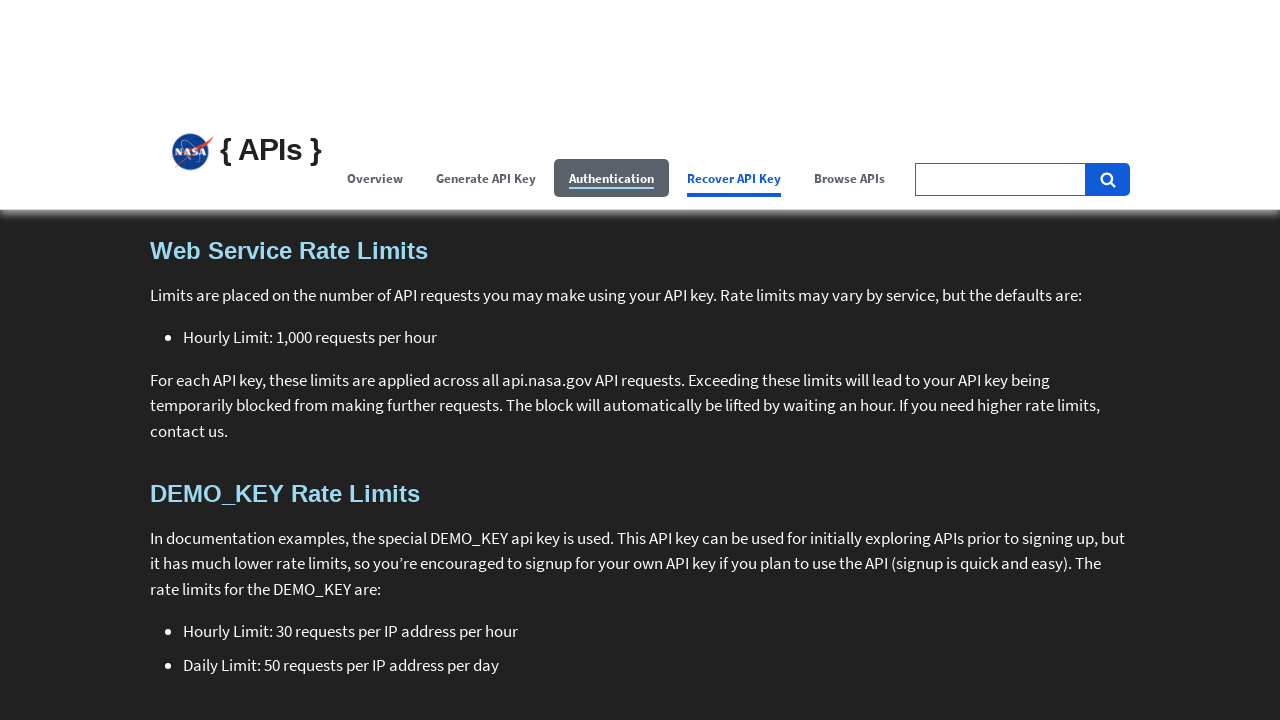

API Key Recovery section loaded and visible
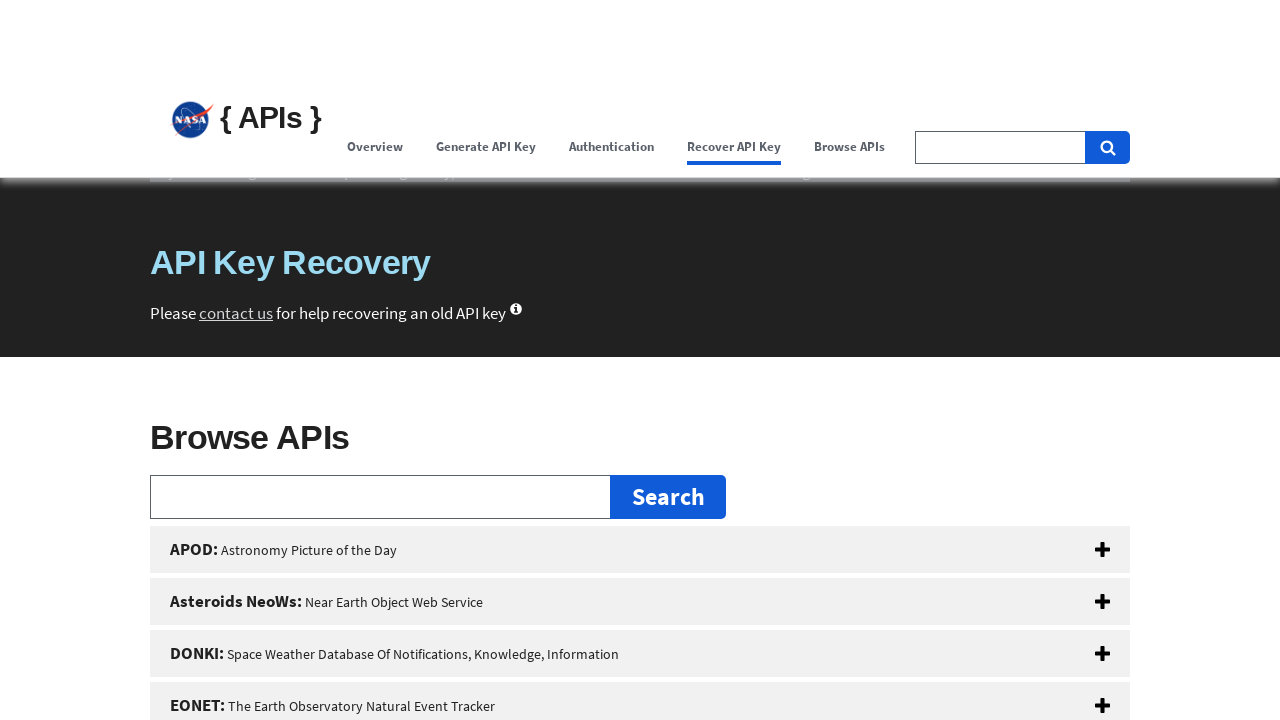

Clicked Browse APIs menu item at (850, 64) on (//span[contains(., 'Browse APIs')])[1]
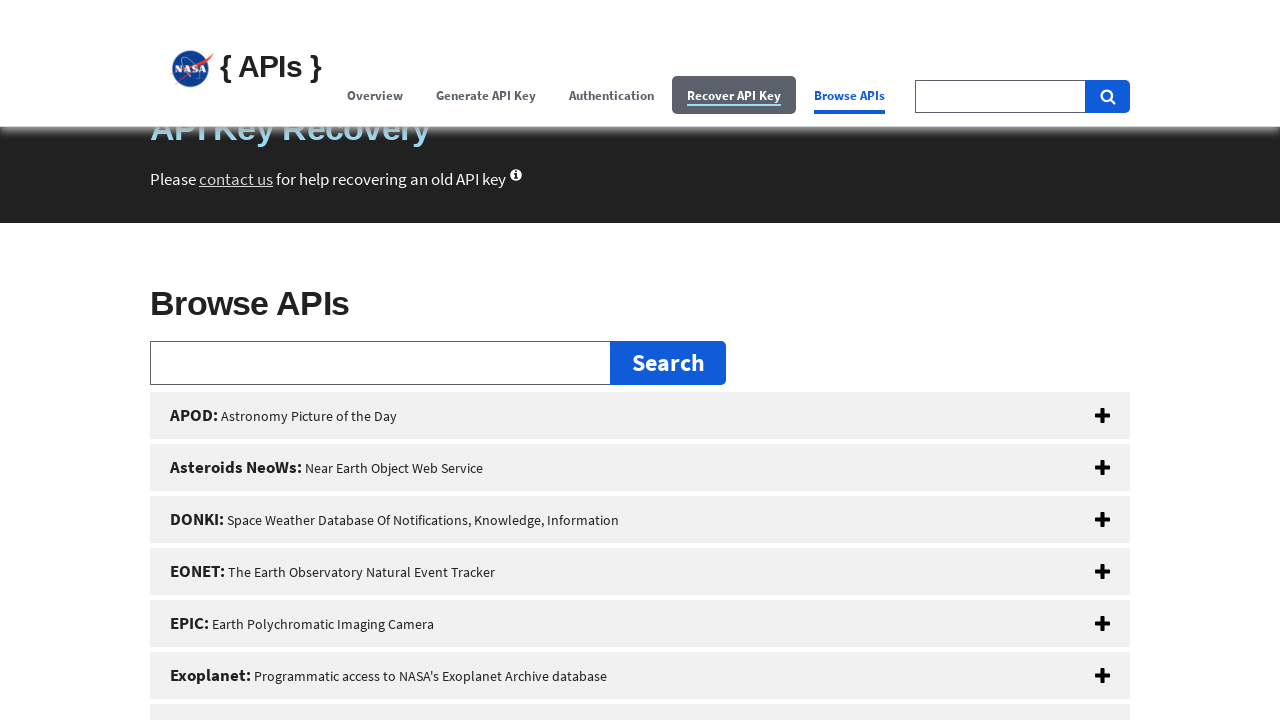

Browse APIs section loaded and visible
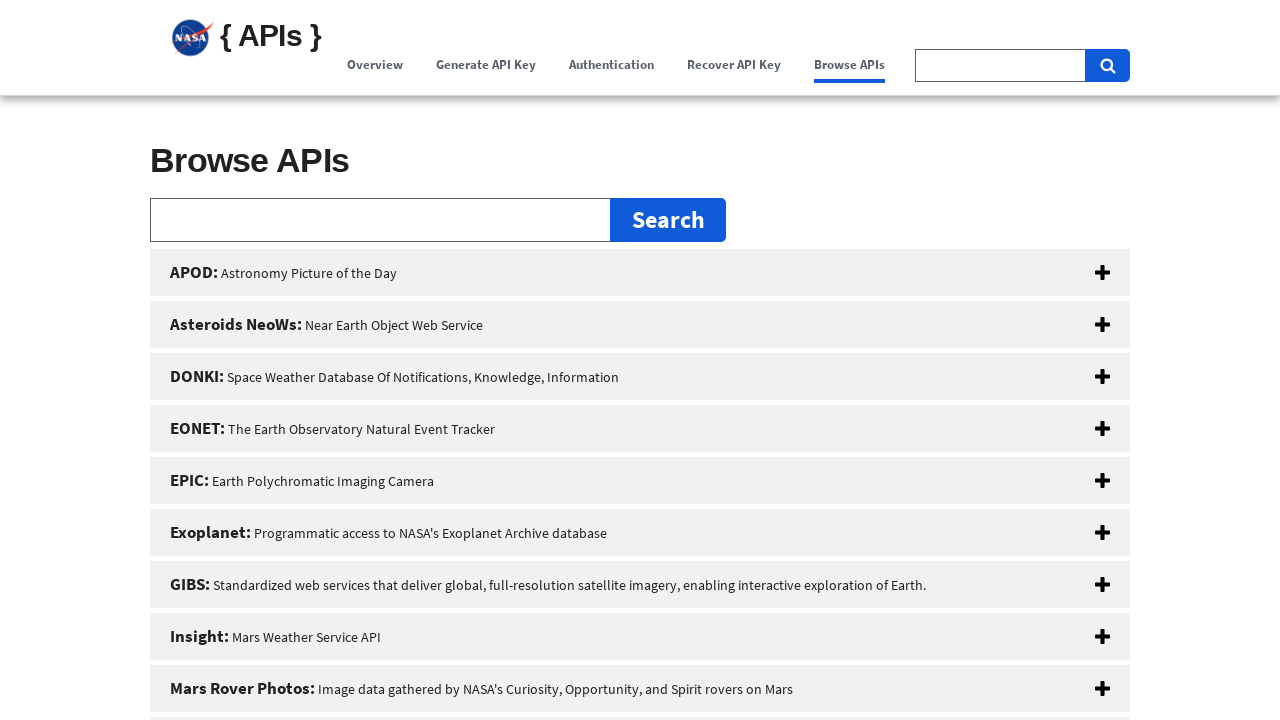

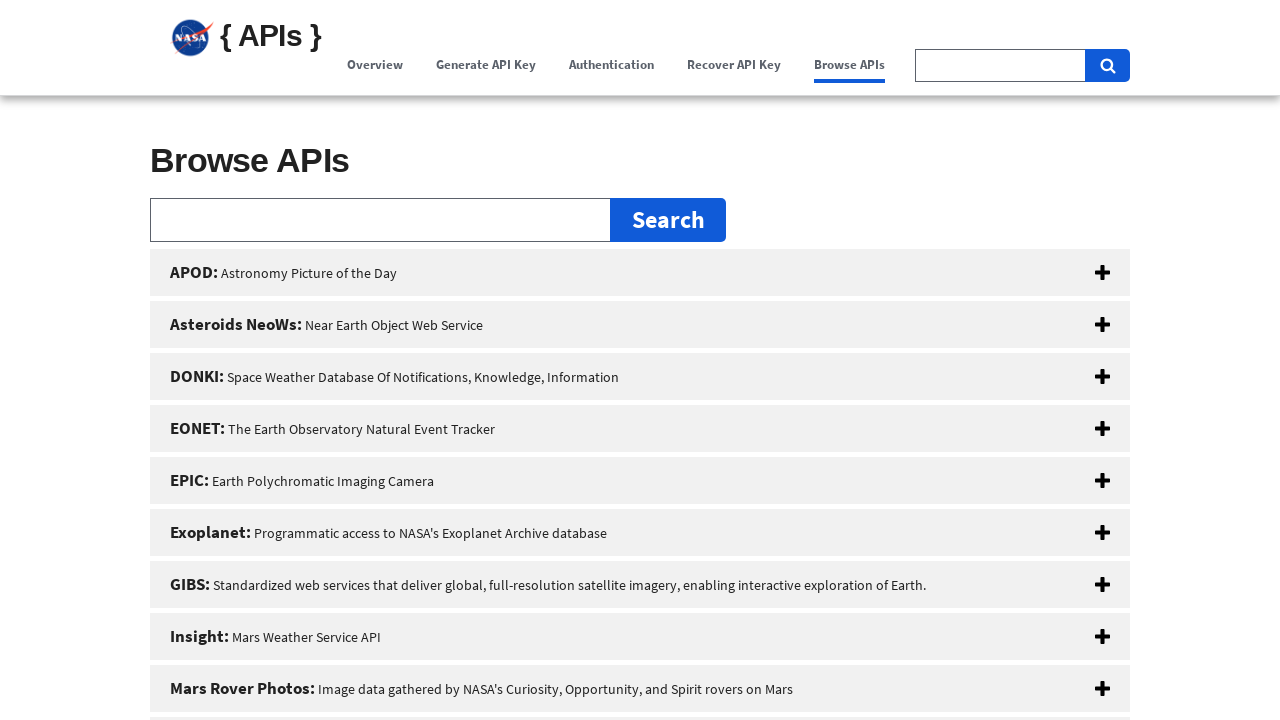